Tests clicking a sequence of buttons using implicit wait to handle timing issues

Starting URL: https://eviltester.github.io/synchole/buttons.html

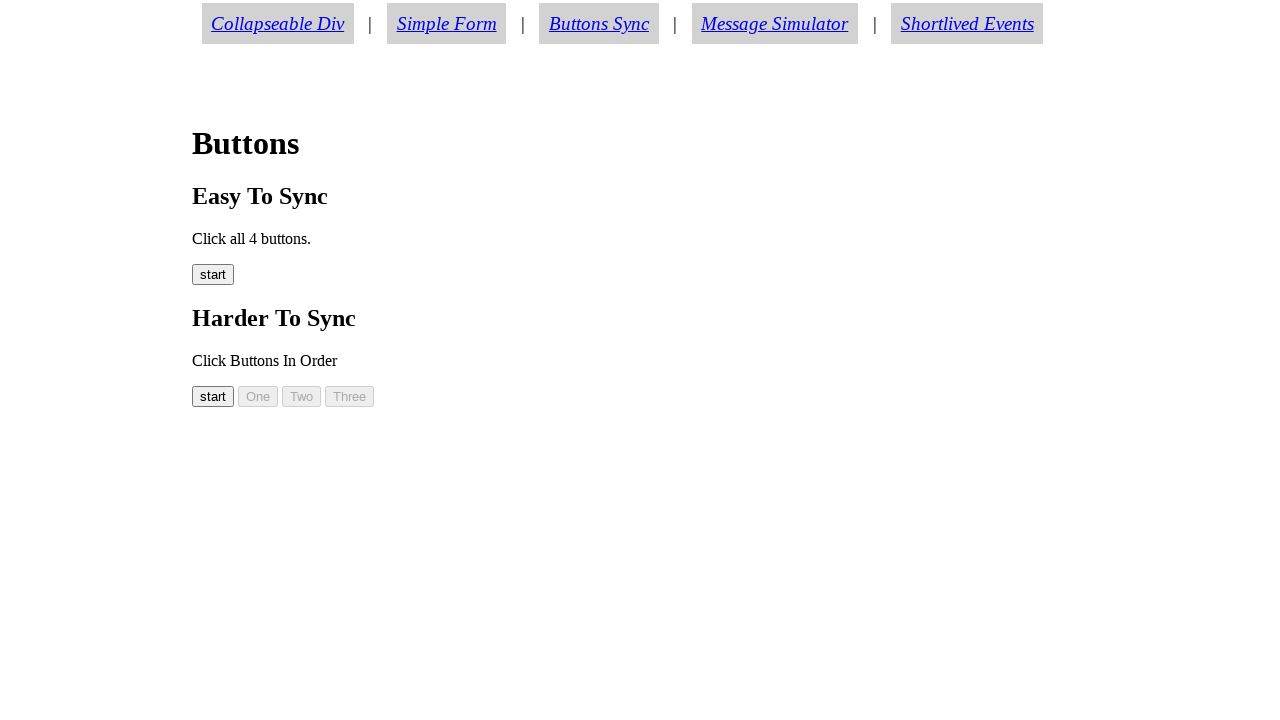

Navigated to buttons test page
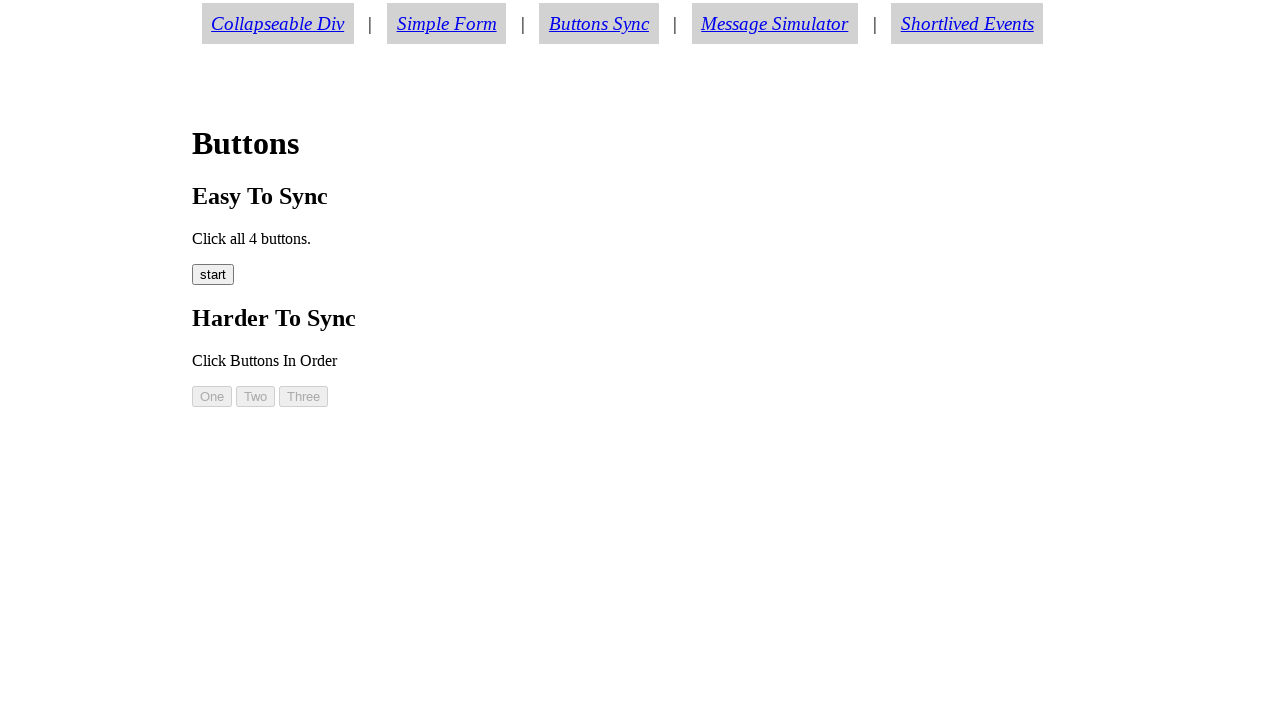

Clicked start button (button00) at (213, 396) on #button00
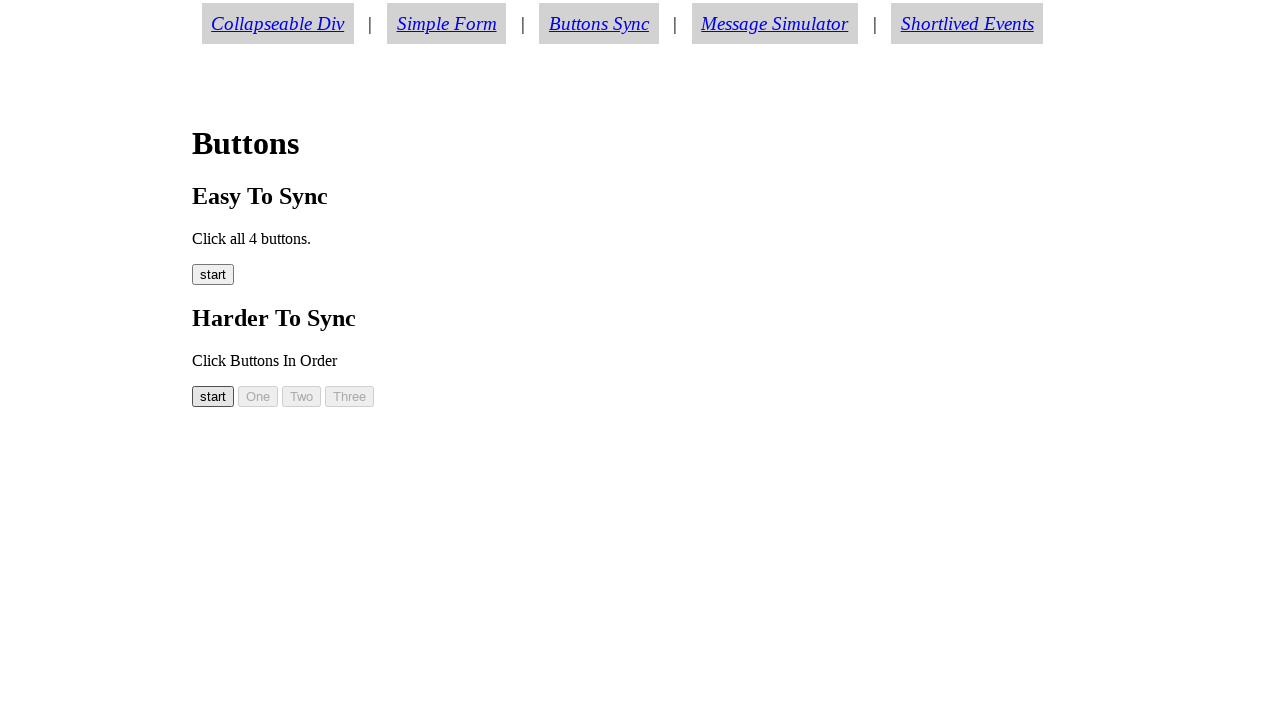

Clicked first button (button01) with implicit wait at (258, 396) on #button01
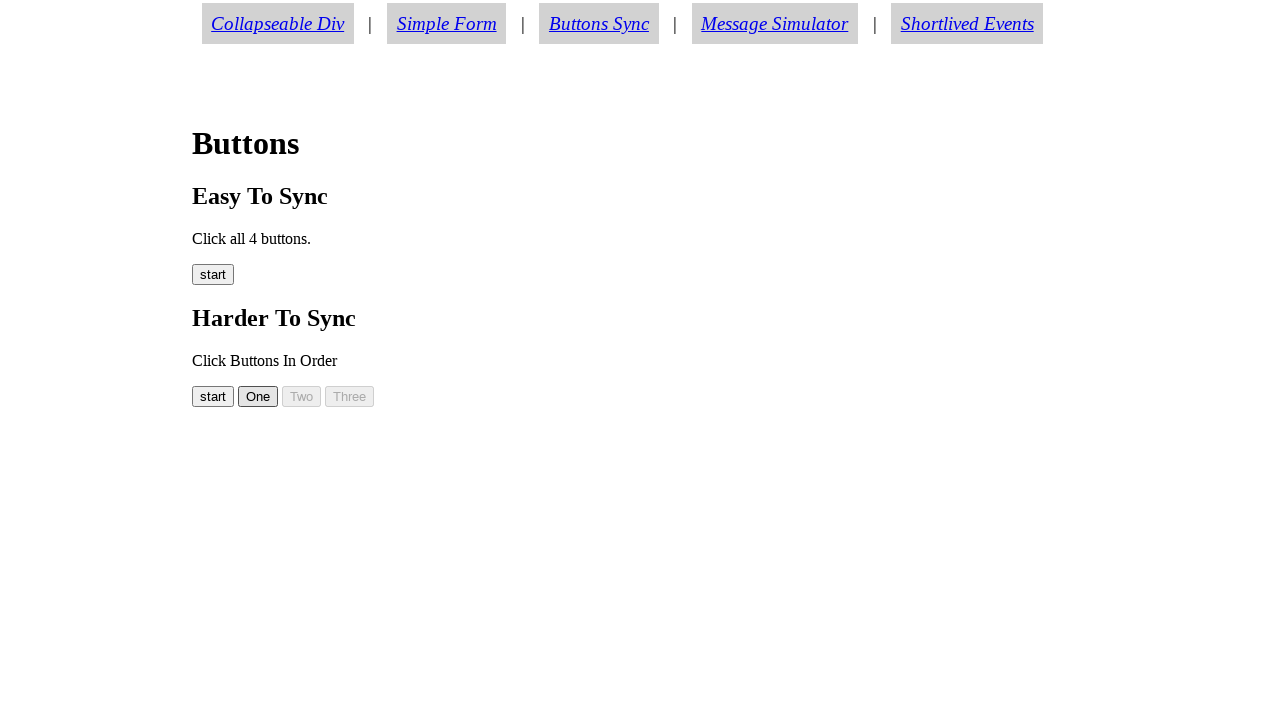

Clicked second button (button02) at (302, 396) on #button02
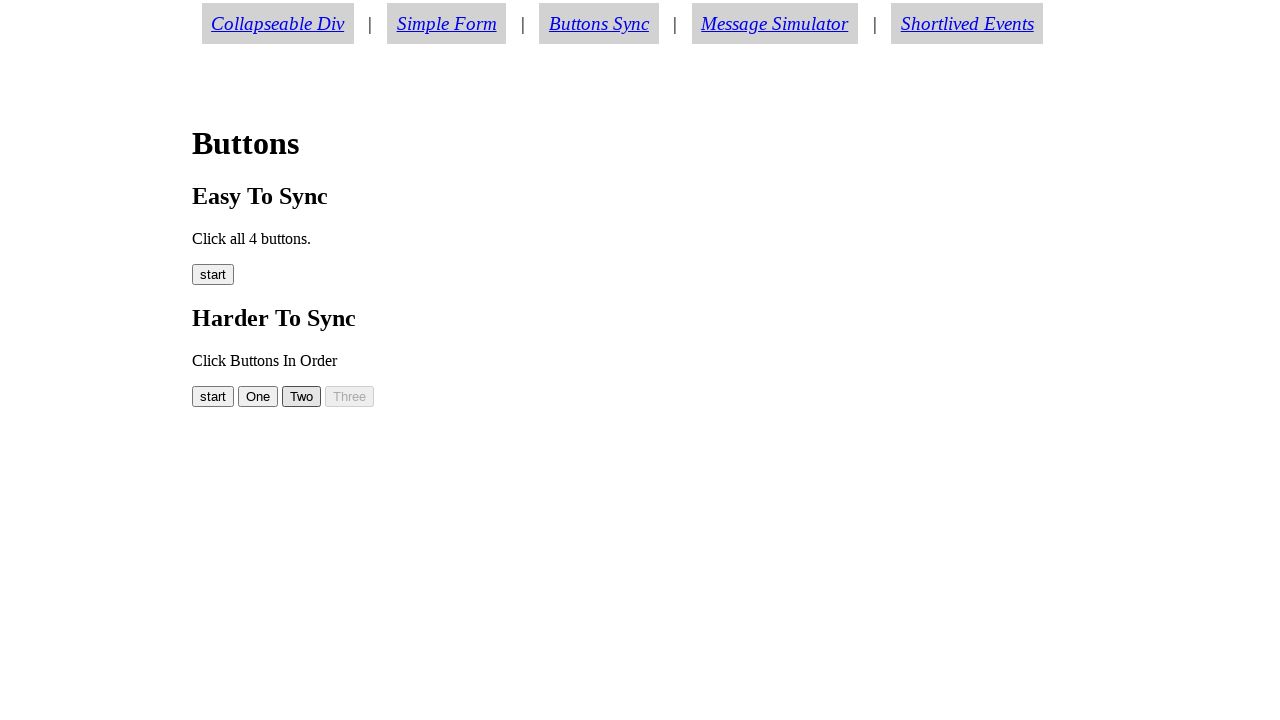

Clicked third button (button03) at (350, 396) on #button03
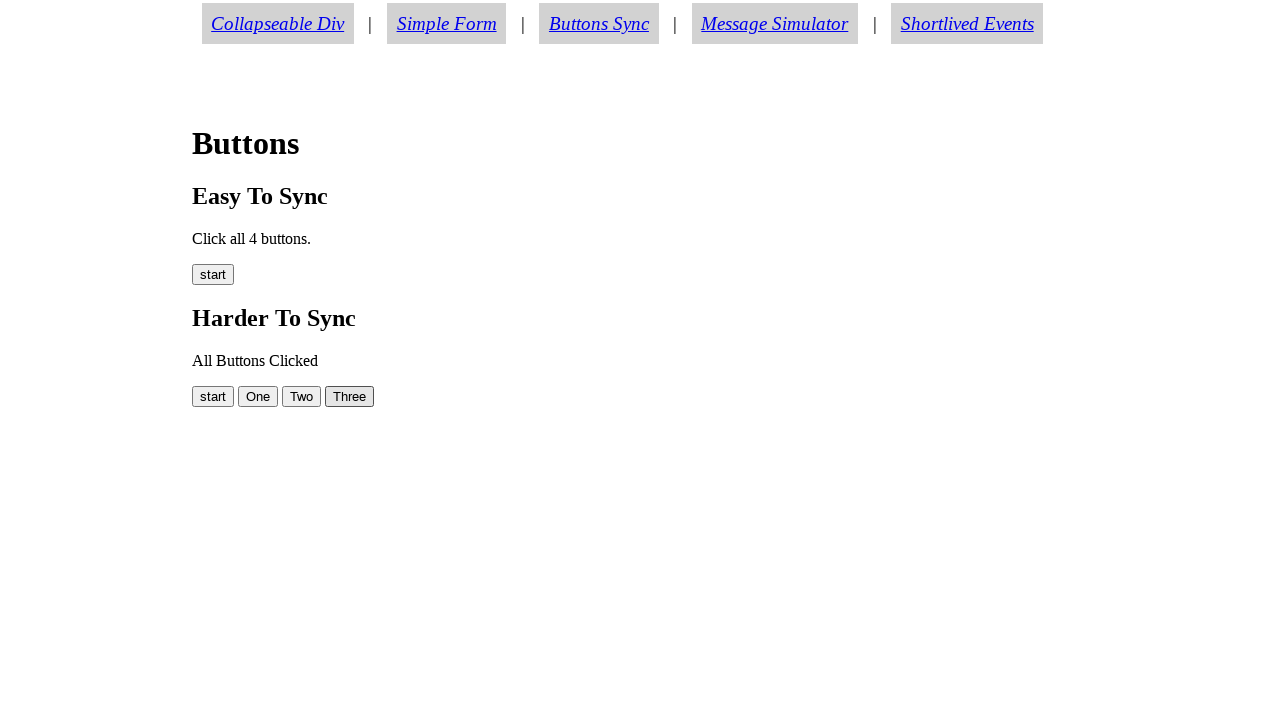

Located final message element
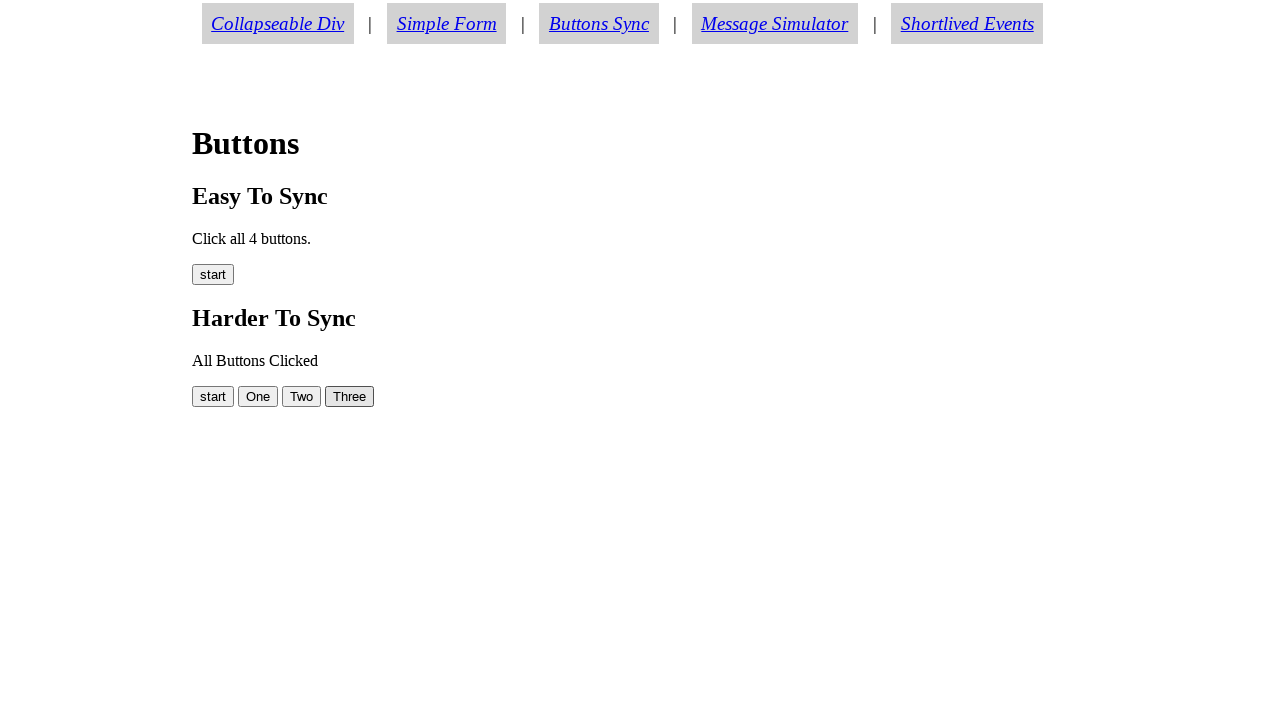

Verified final message shows 'All Buttons Clicked'
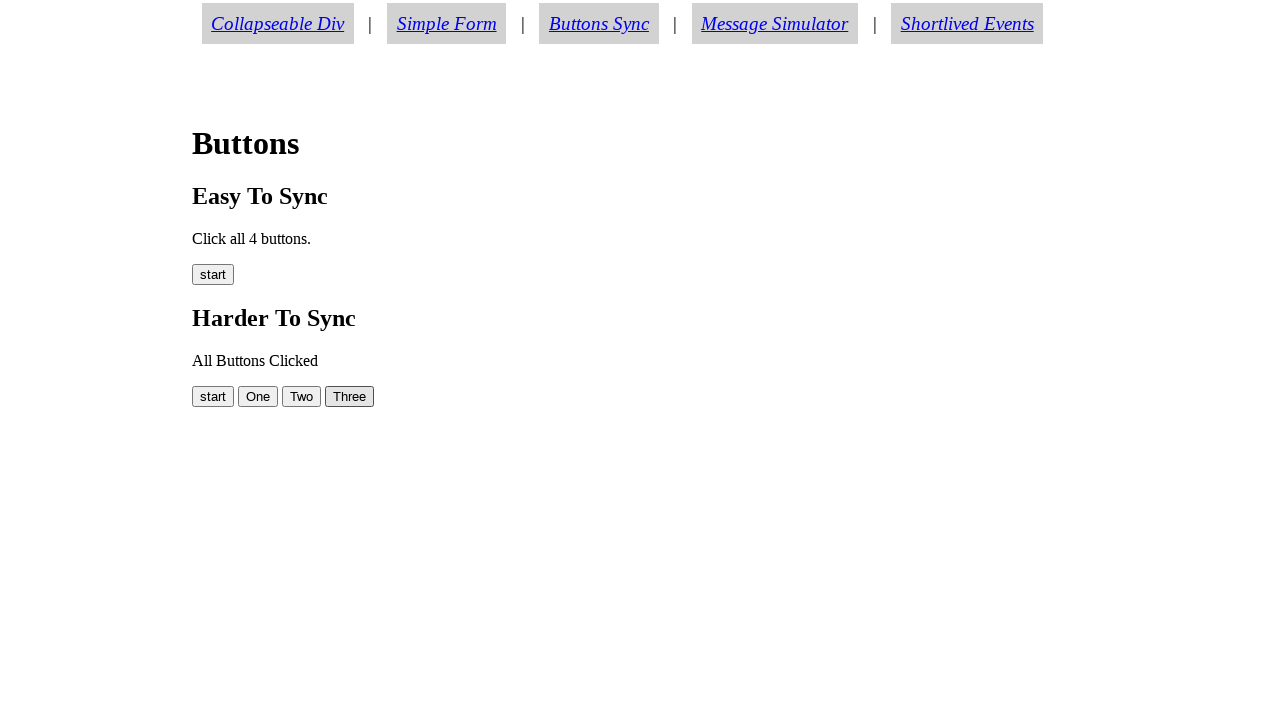

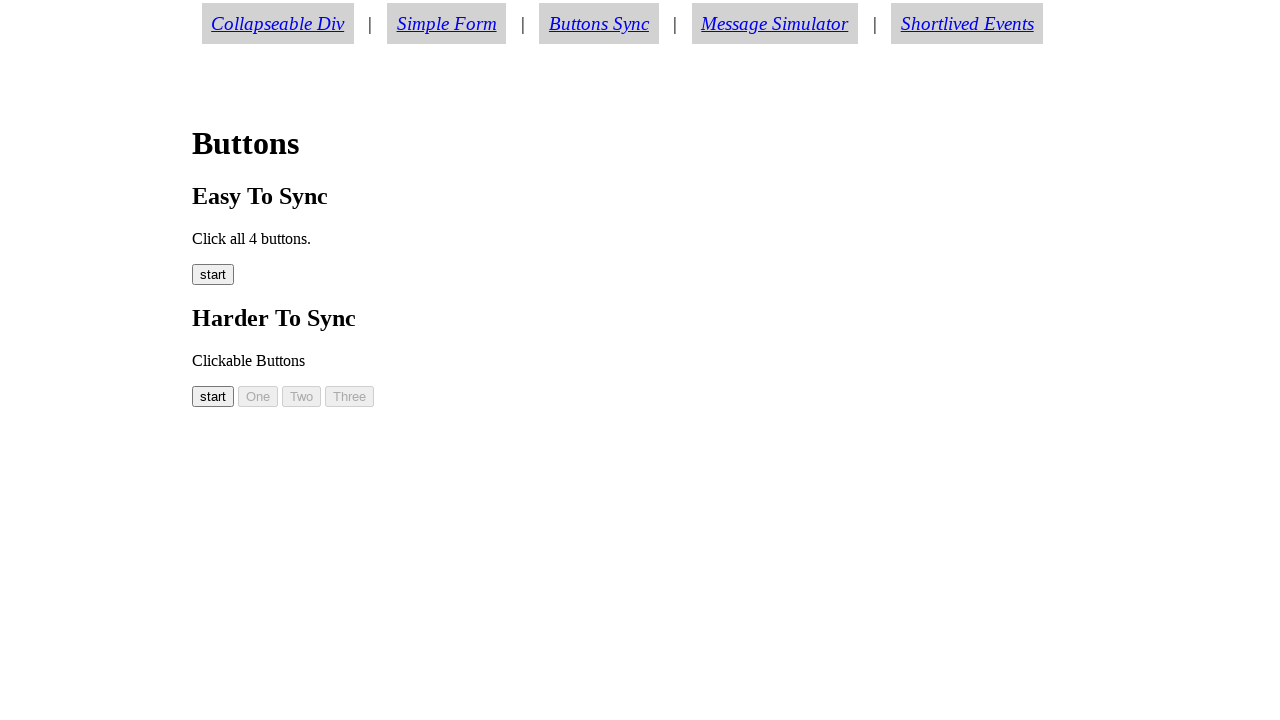